Tests timeout handling when waiting for dynamic content with a short timeout, then waits additional time

Starting URL: https://the-internet.herokuapp.com/dynamic_loading/1

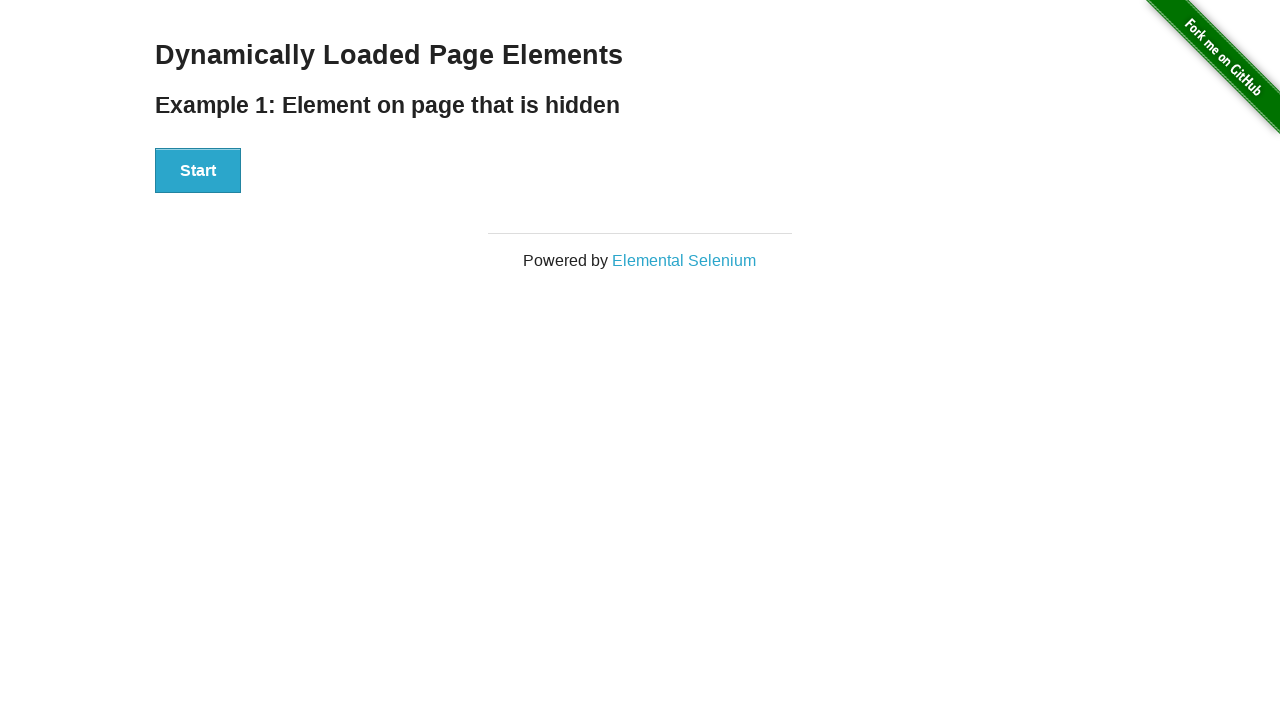

Clicked start button to trigger dynamic loading at (198, 171) on xpath=//div[@id='start']/button
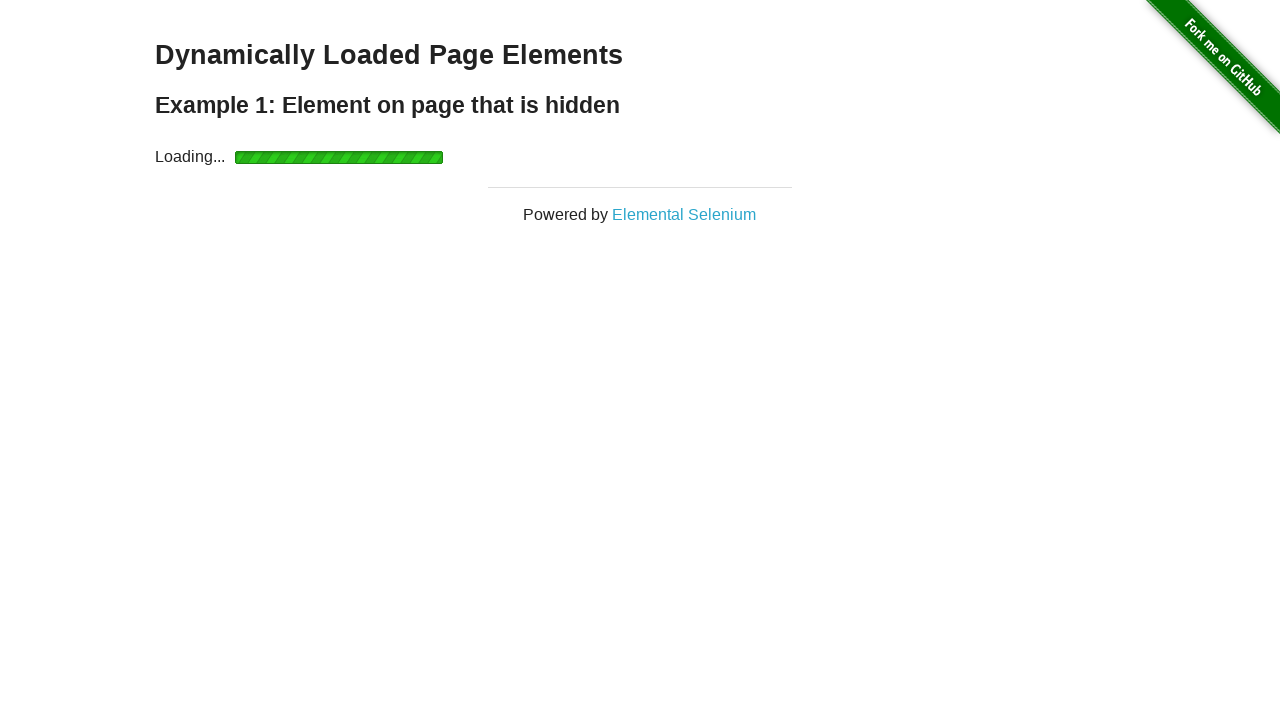

Timeout occurred waiting for finish element with 2 second timeout
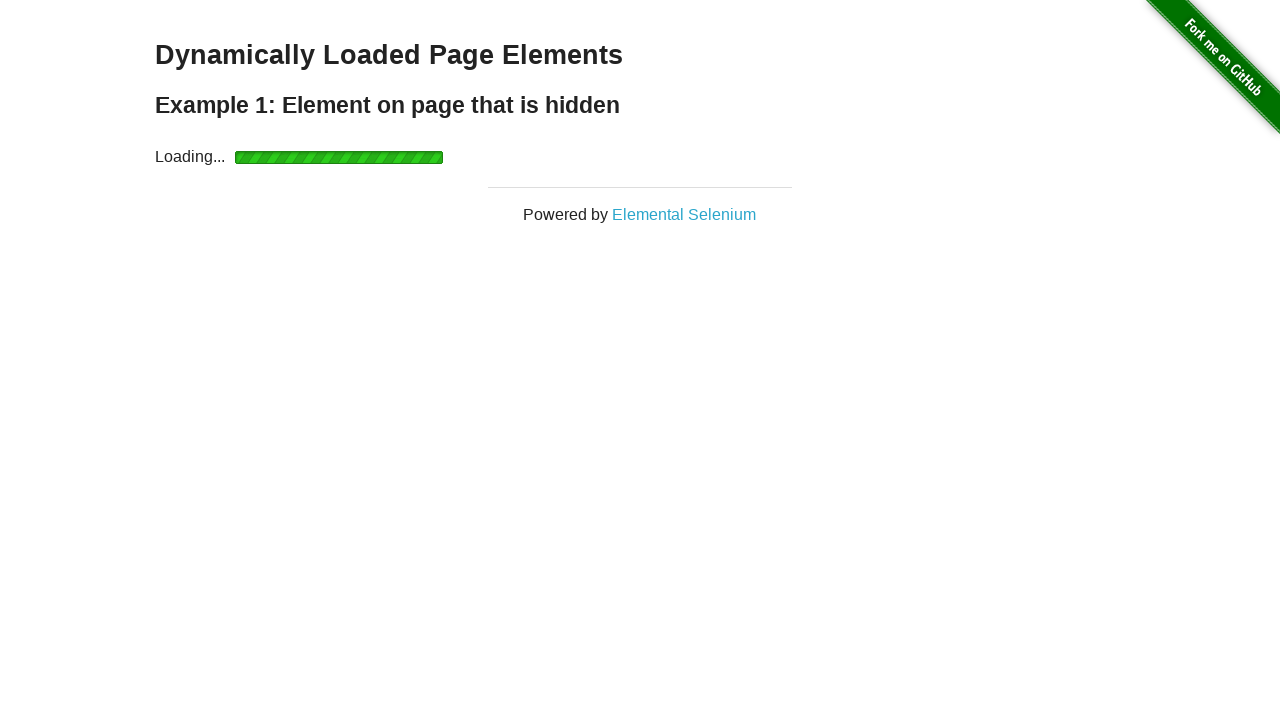

Waited additional 3 seconds for dynamic content to load
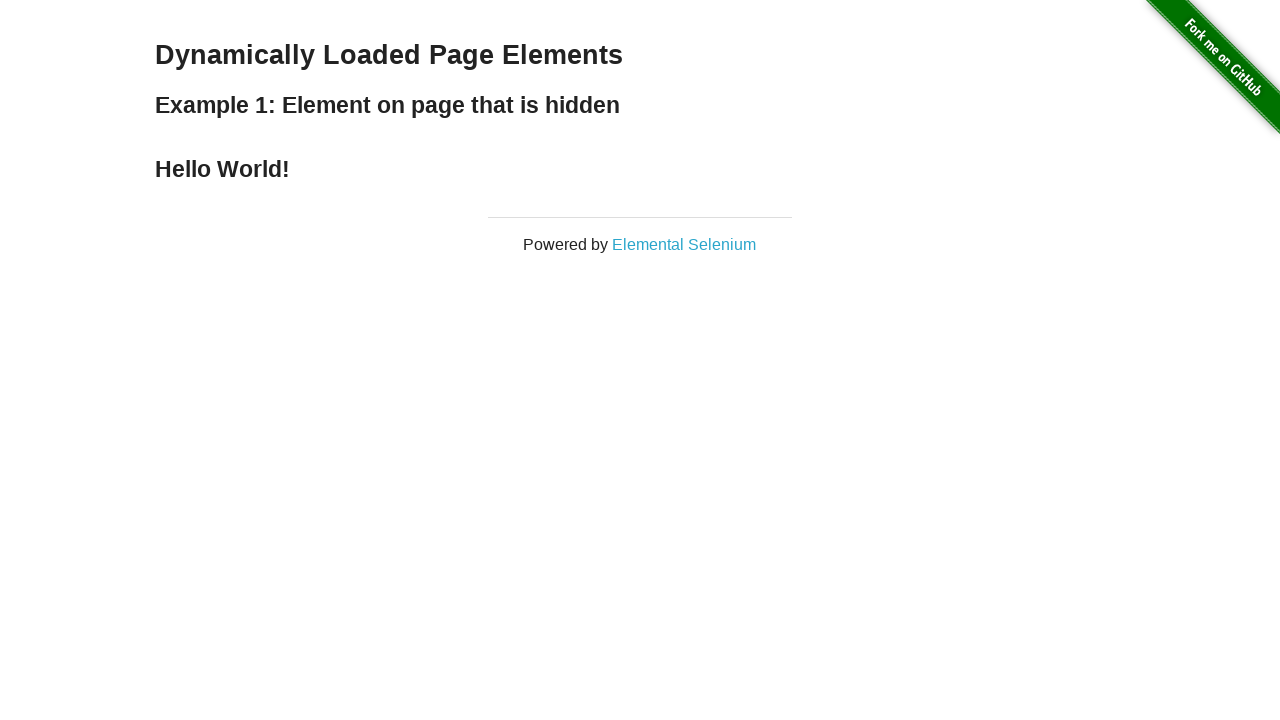

Located finish element for text verification
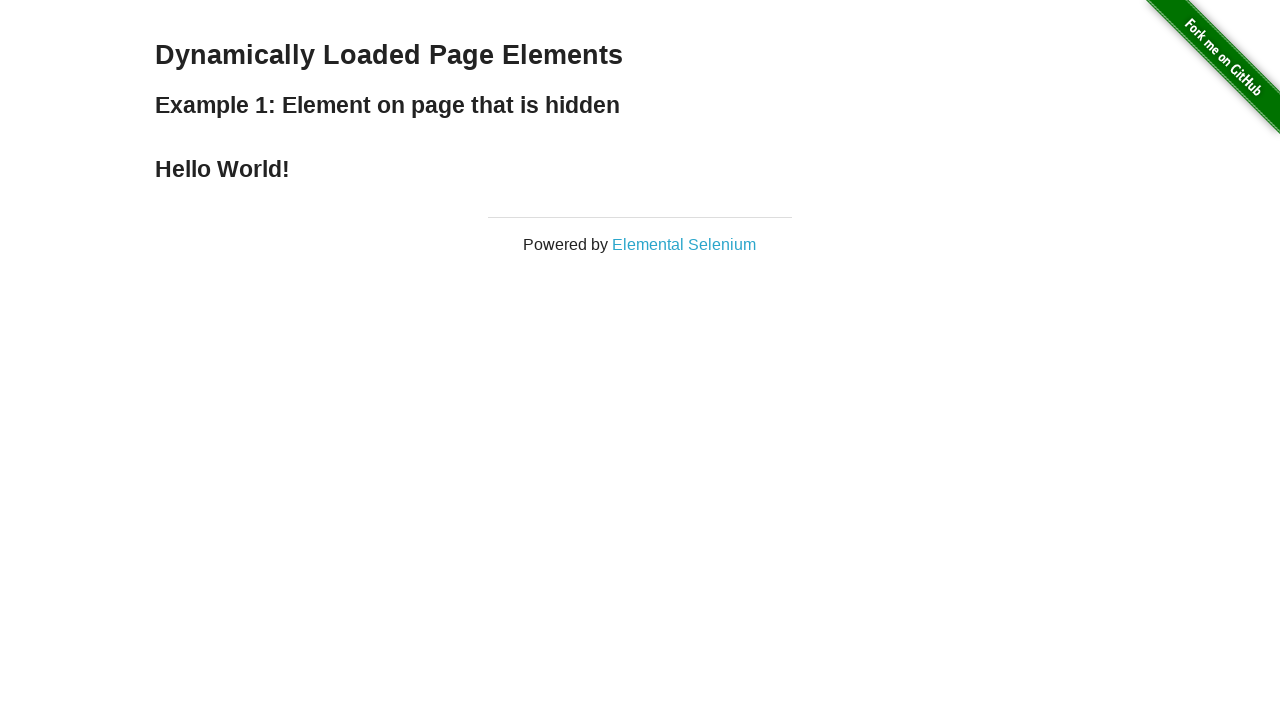

Verified finish element contains 'Hello World' text
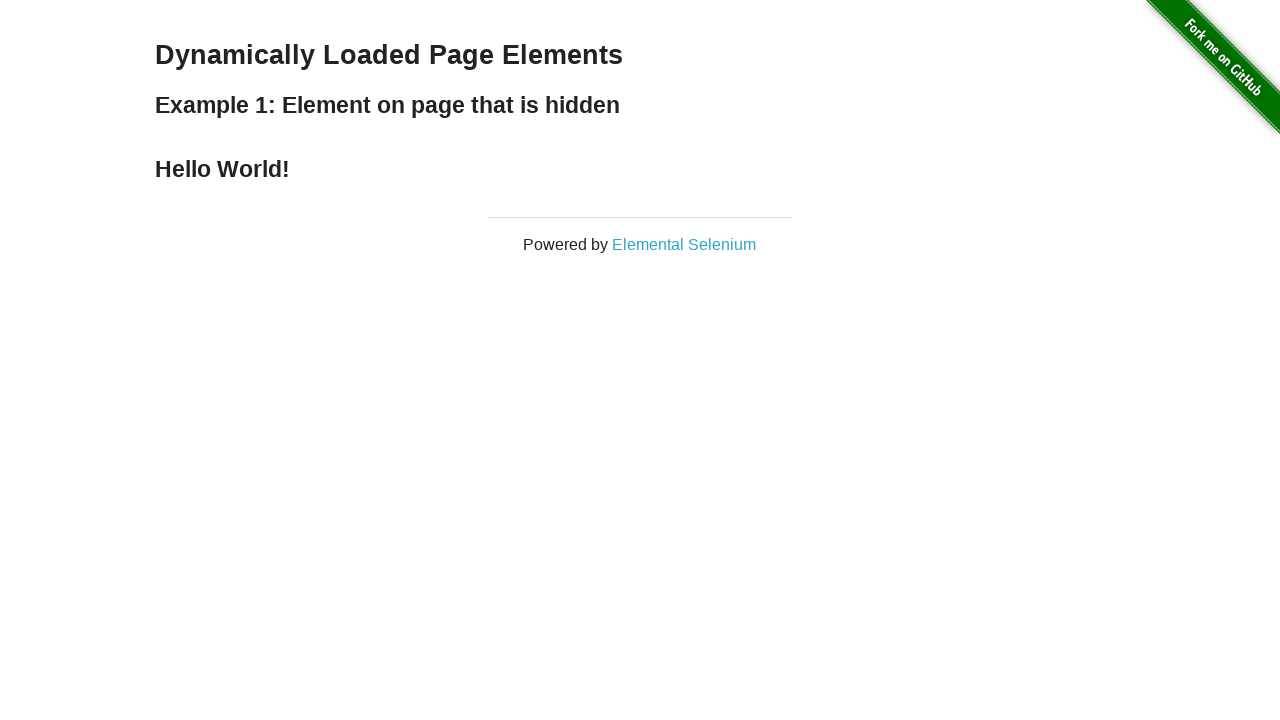

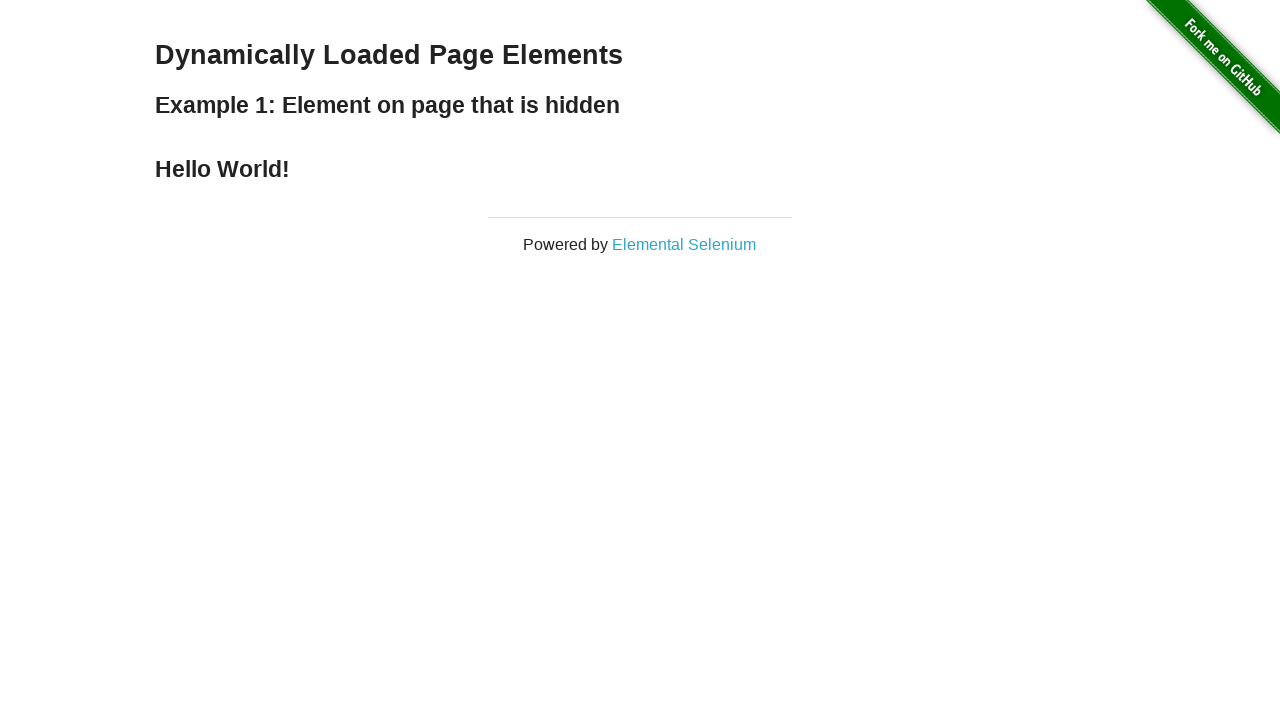